Tests that clicking the first button triggers an alert with the correct text content "This is from the first button"

Starting URL: http://mdn.github.io/learning-area/tools-testing/cross-browser-testing/accessibility/native-keyboard-accessibility.html

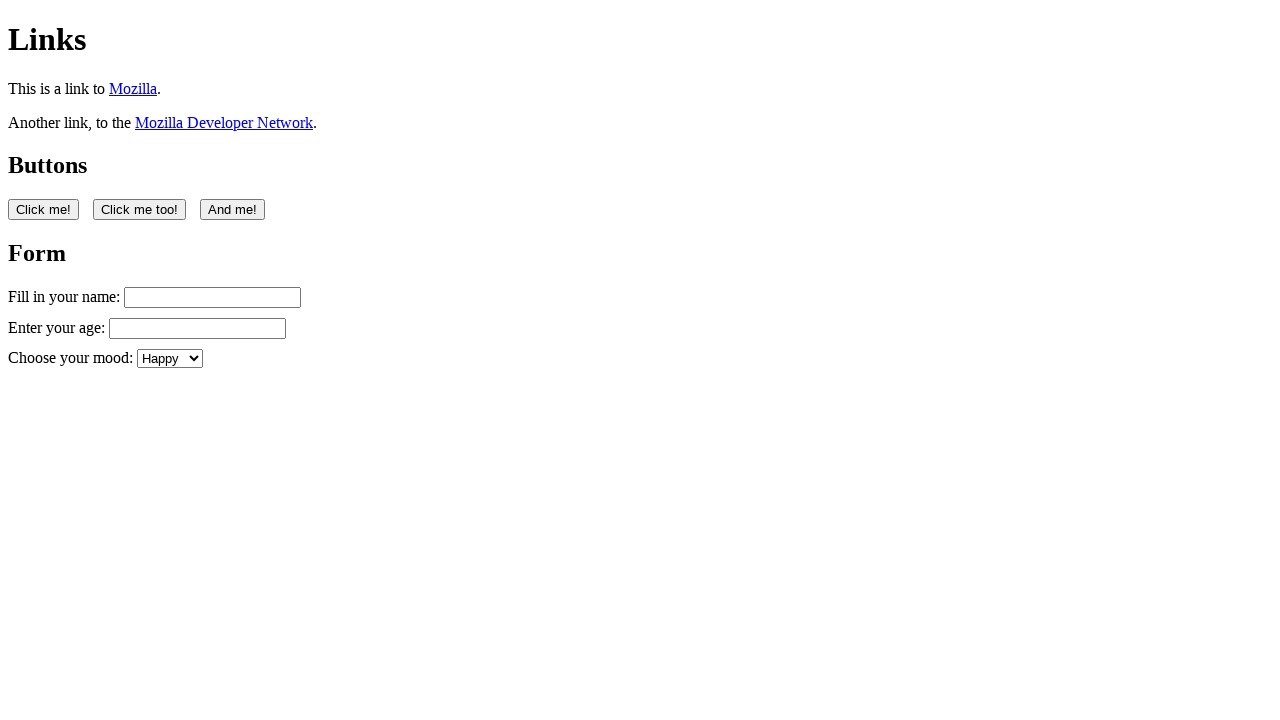

Set up dialog handler to capture alert messages
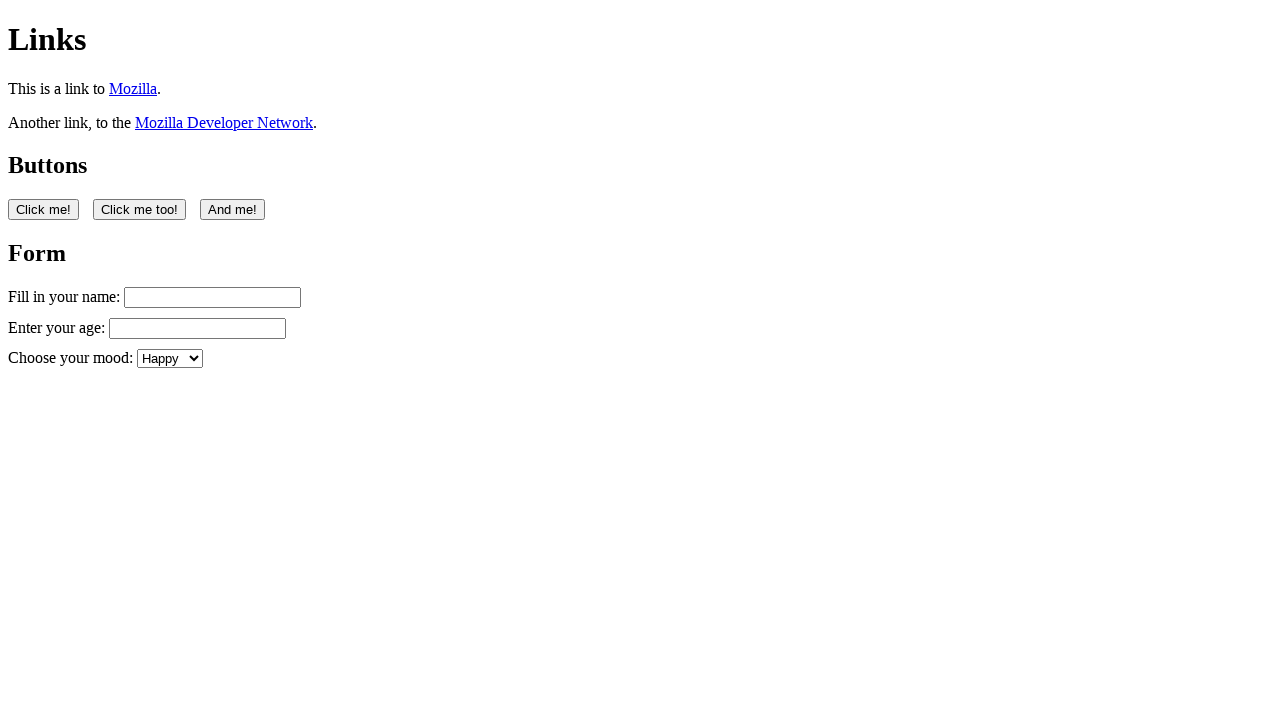

Clicked the first button to trigger alert at (44, 209) on button:nth-of-type(1)
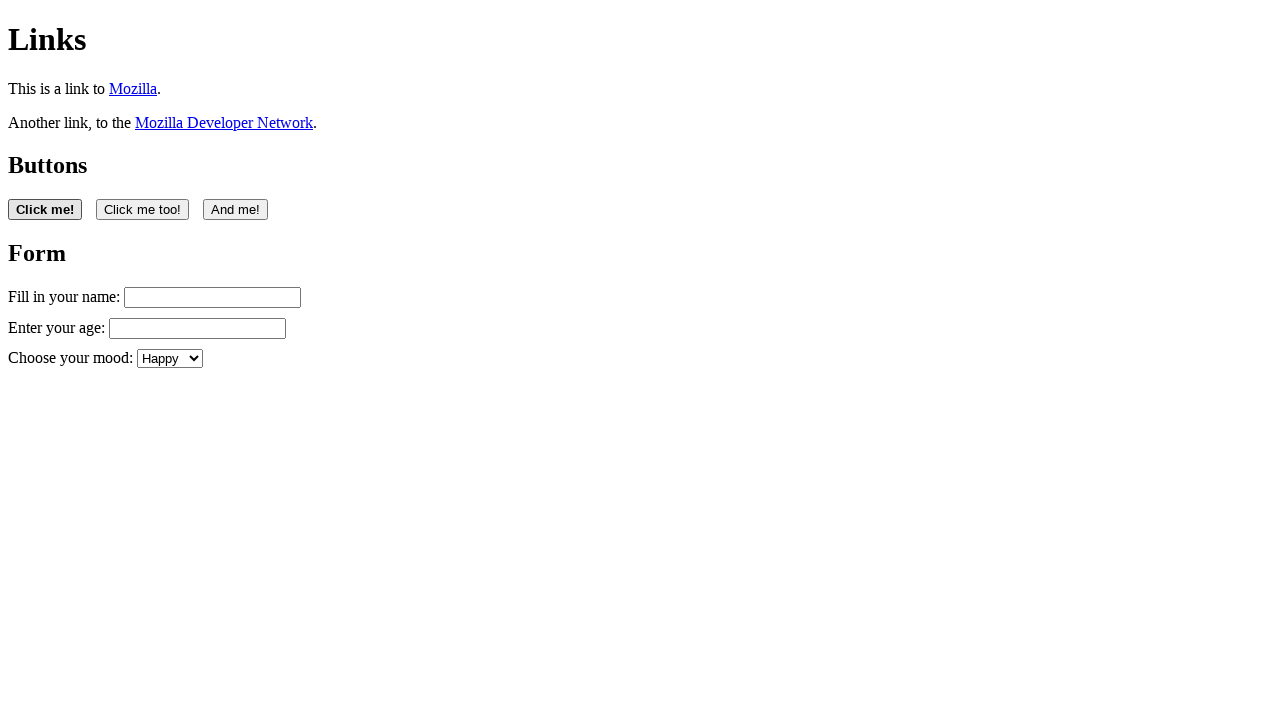

Waited 500ms for dialog to be handled
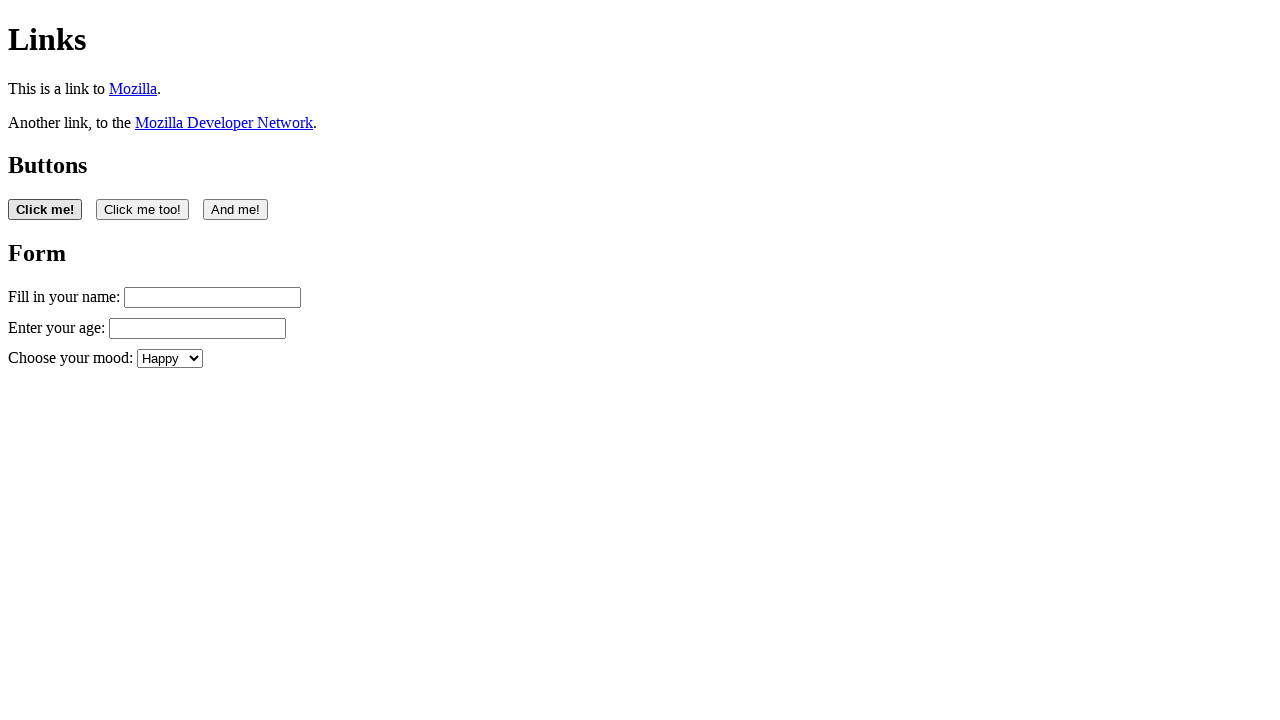

Verified alert text is 'This is from the first button'
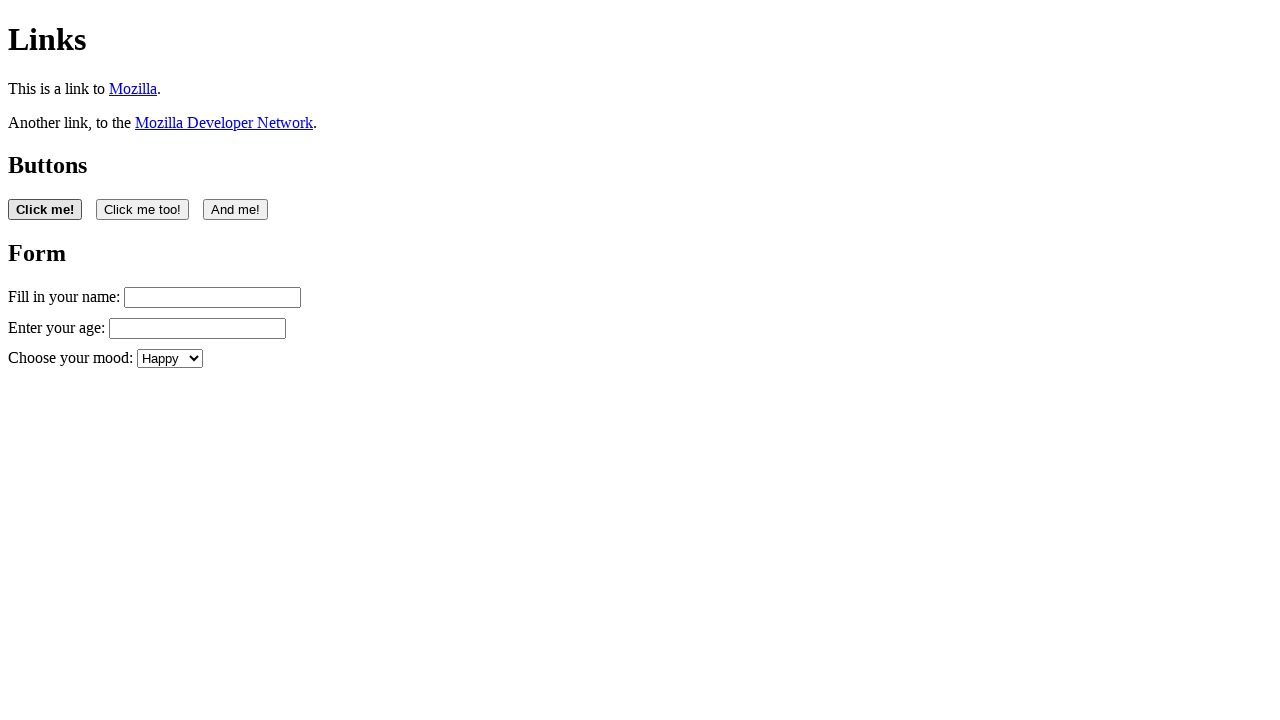

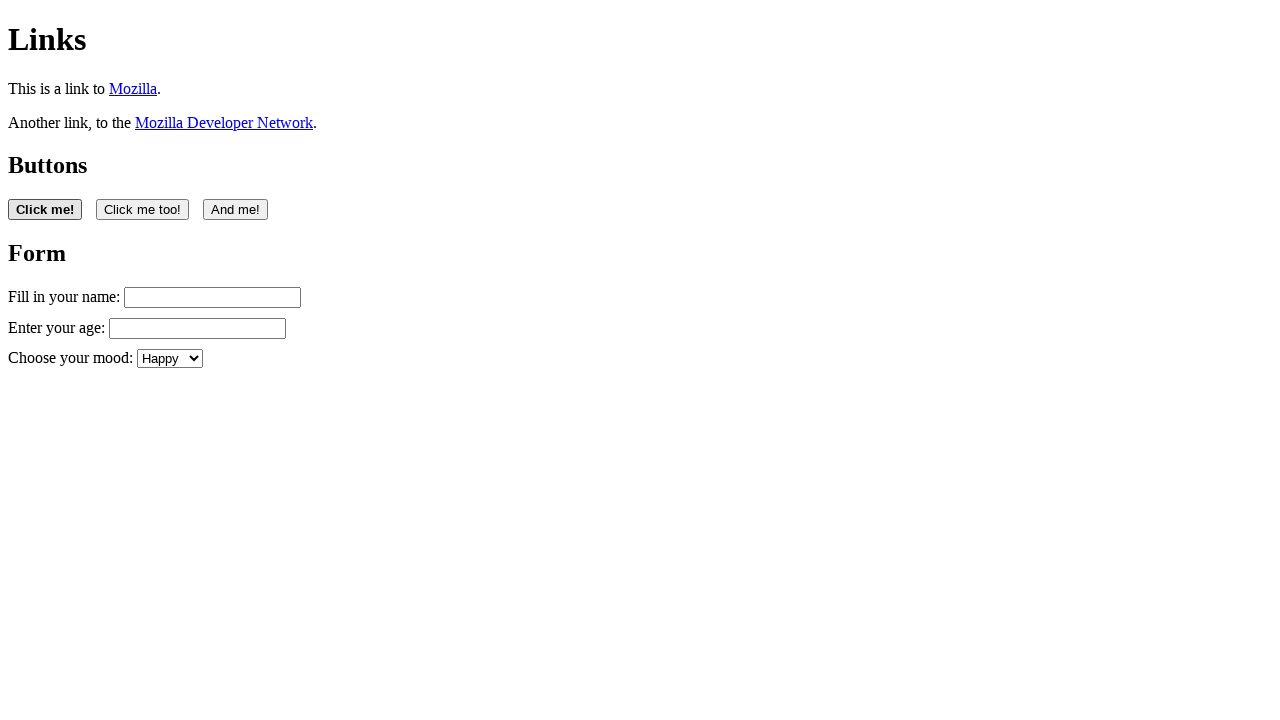